Tests JavaScript alert handling by triggering alert and confirm dialogs, entering text, and accepting or dismissing them

Starting URL: https://rahulshettyacademy.com/AutomationPractice/

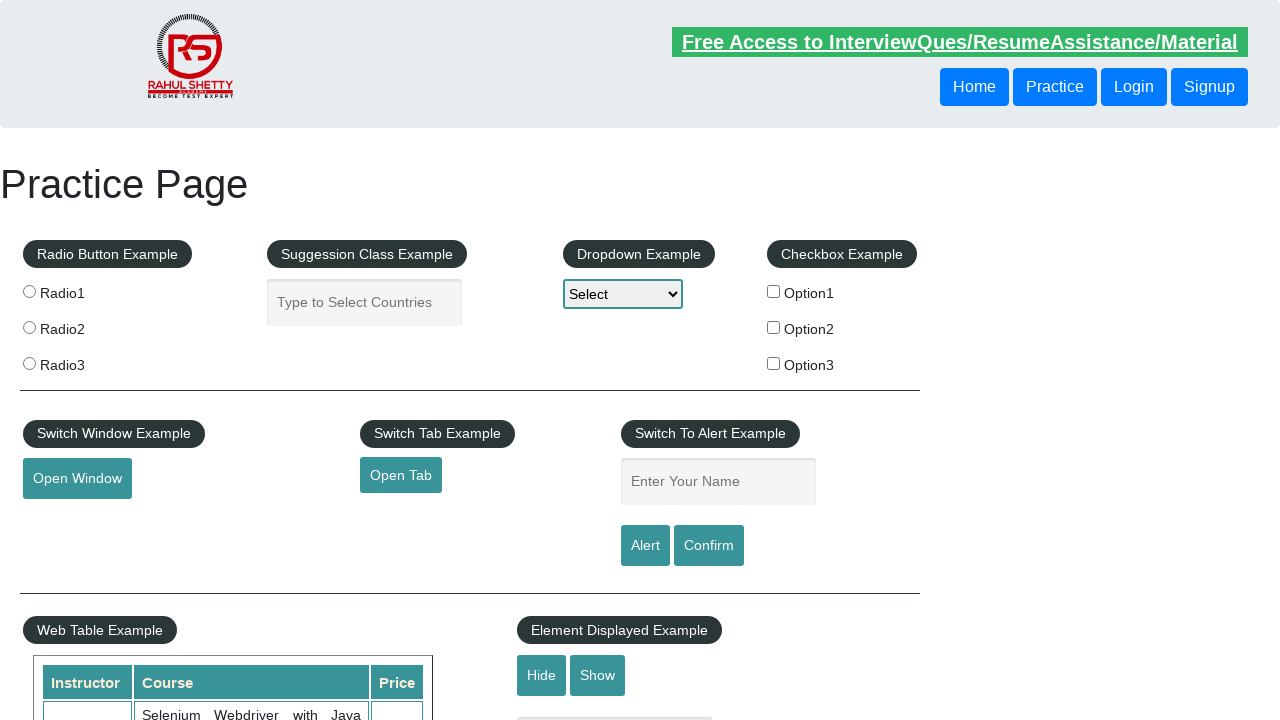

Navigated to alert handling practice page
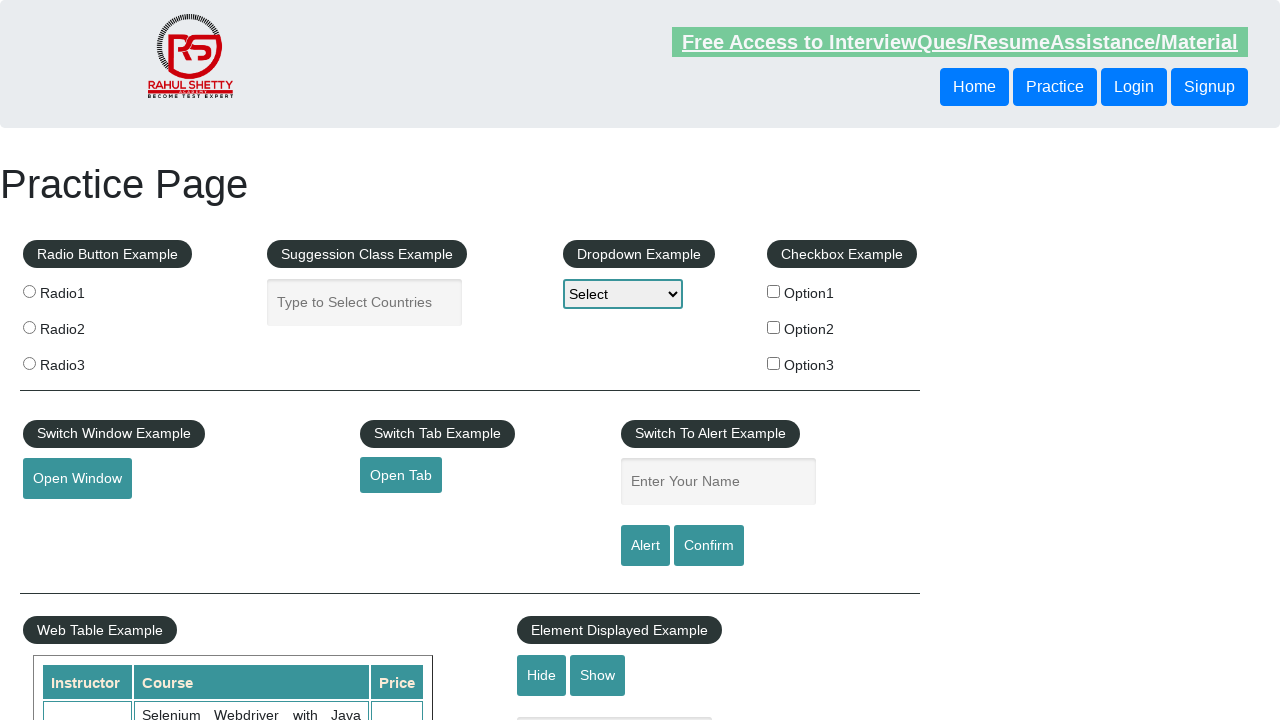

Filled name field with 'Dilip' on #name
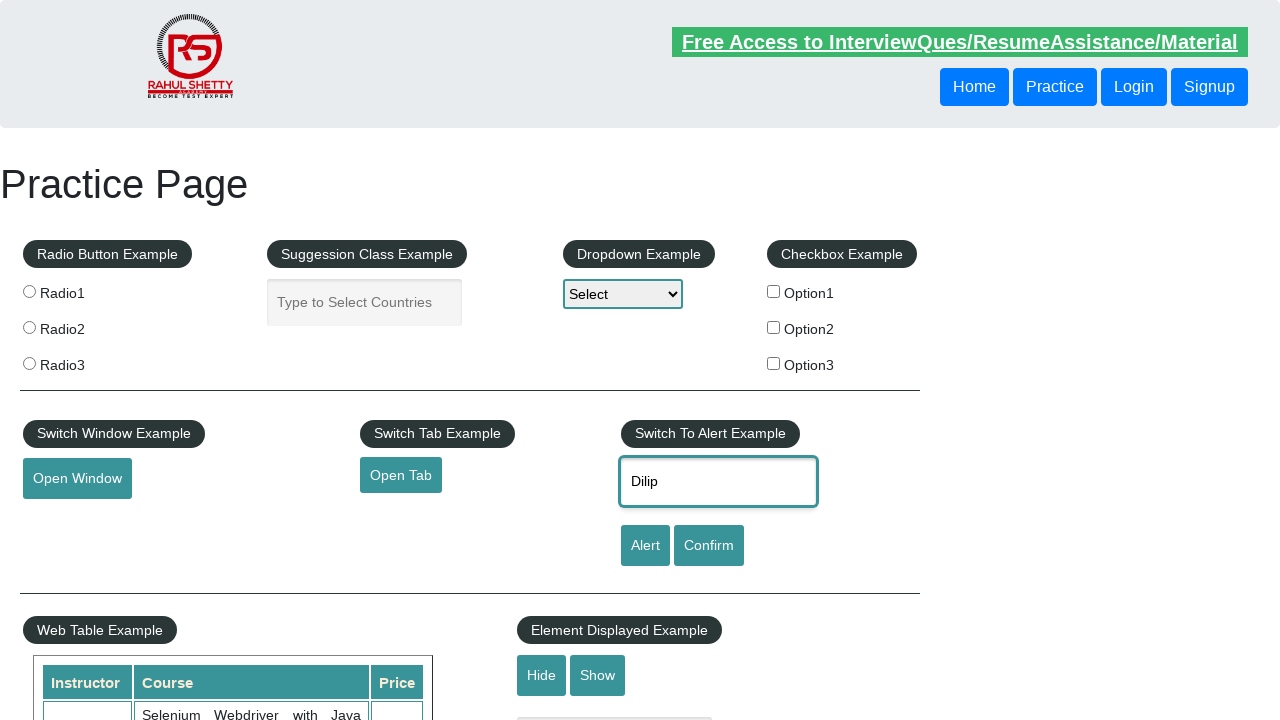

Clicked alert button to trigger JavaScript alert at (645, 546) on input[id='alertbtn']
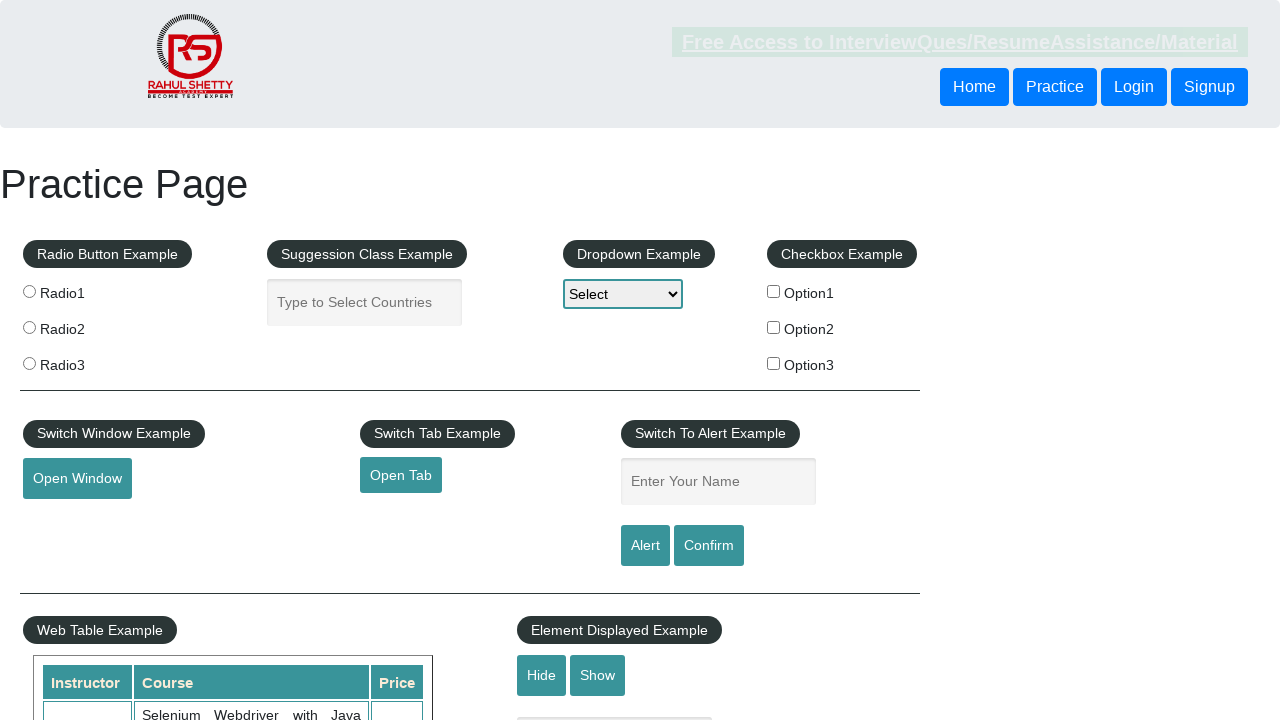

Accepted JavaScript alert dialog
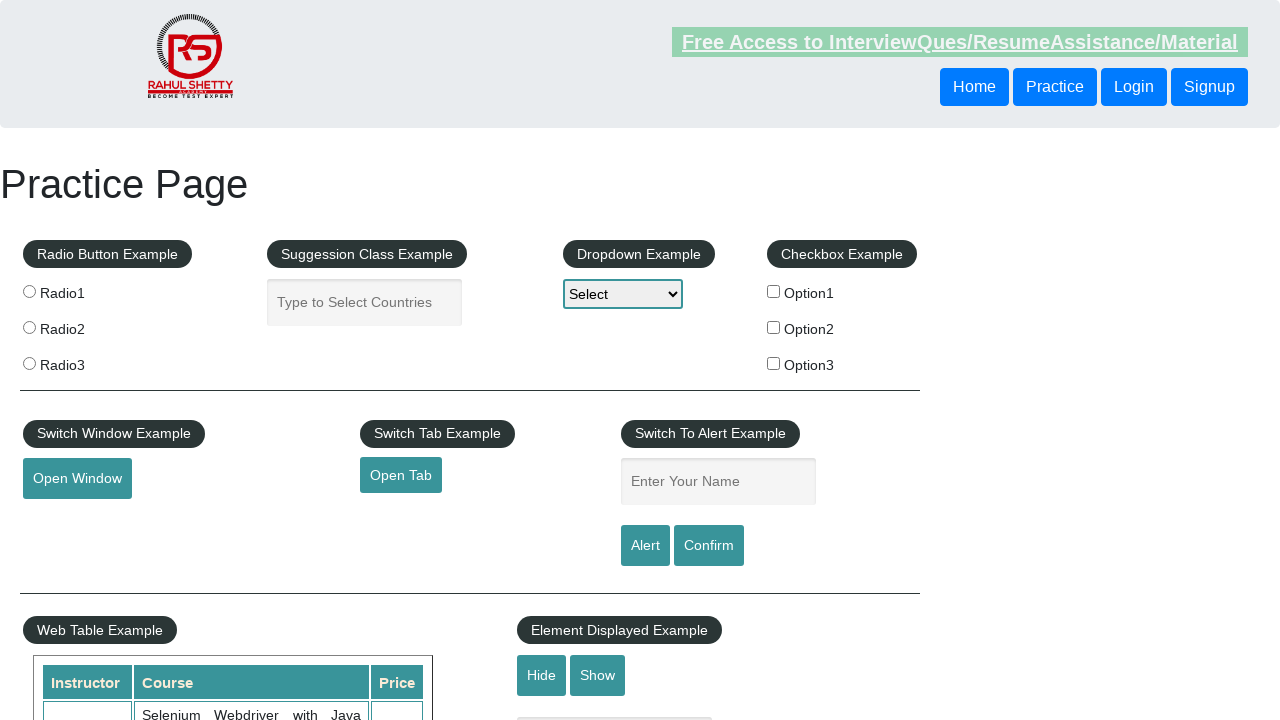

Filled name field with 'Dilip Sanapala' on #name
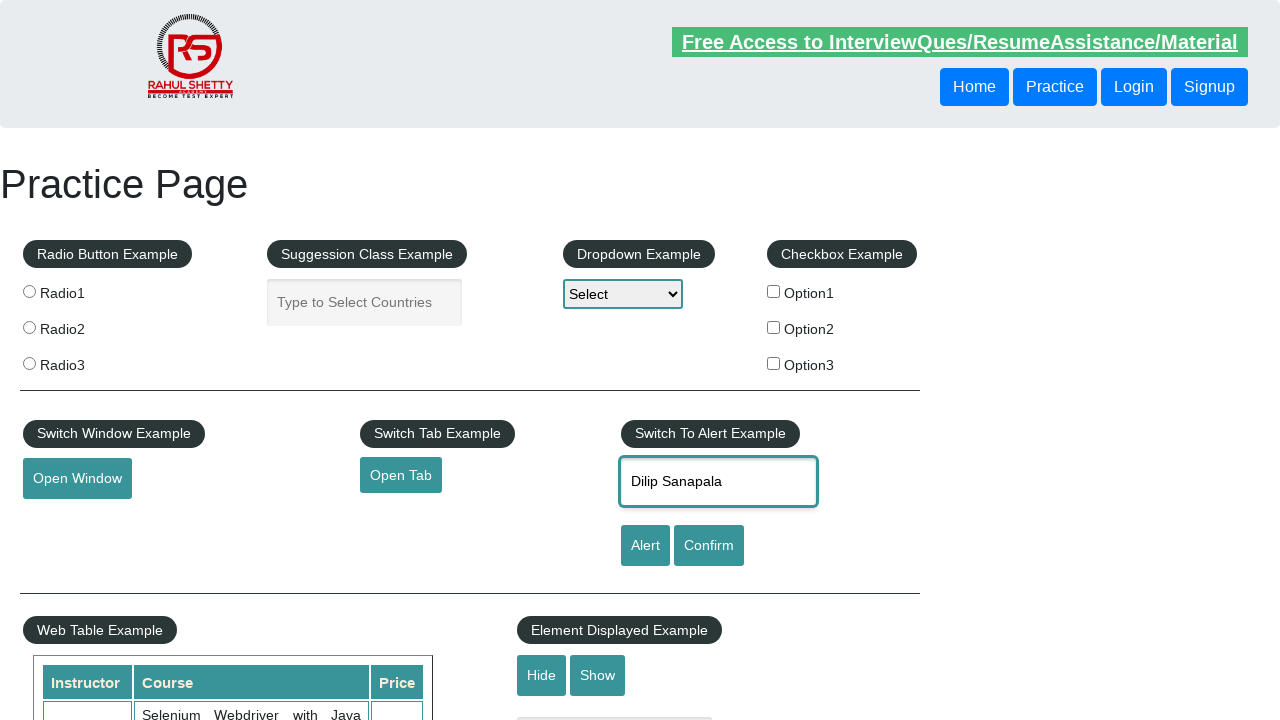

Clicked confirm button to trigger JavaScript confirm dialog at (709, 546) on input[id='confirmbtn']
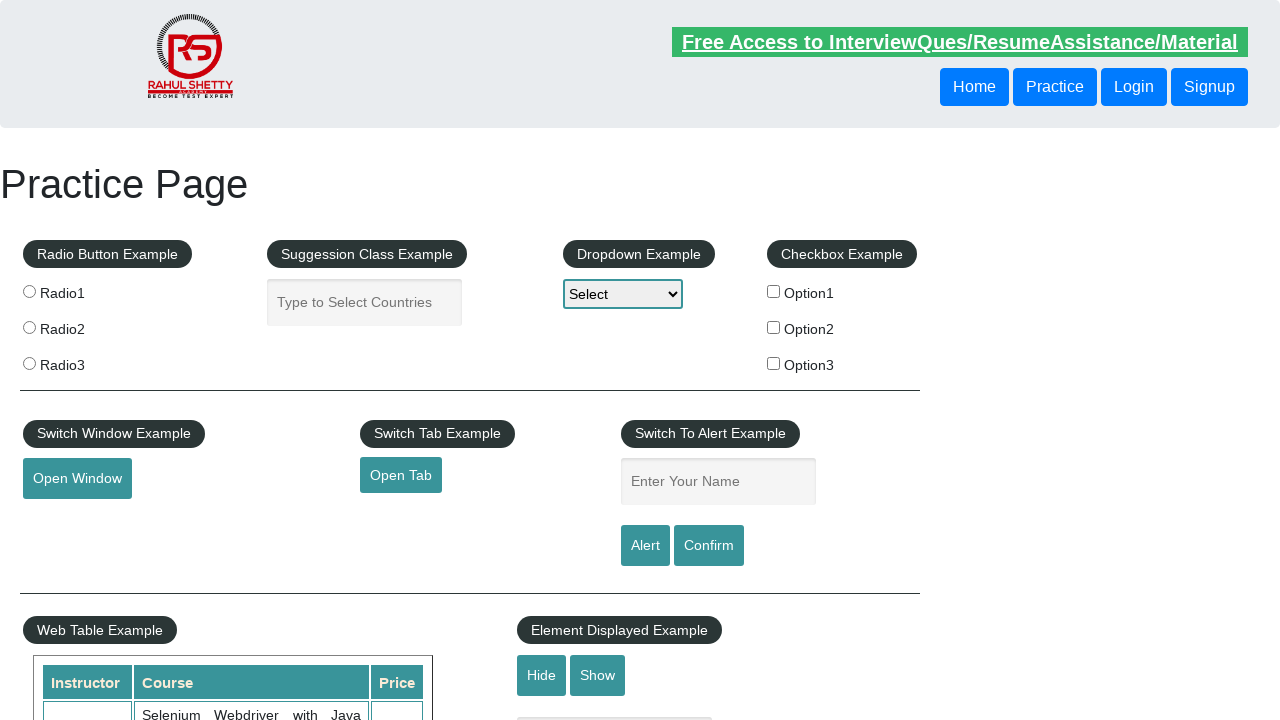

Dismissed JavaScript confirm dialog
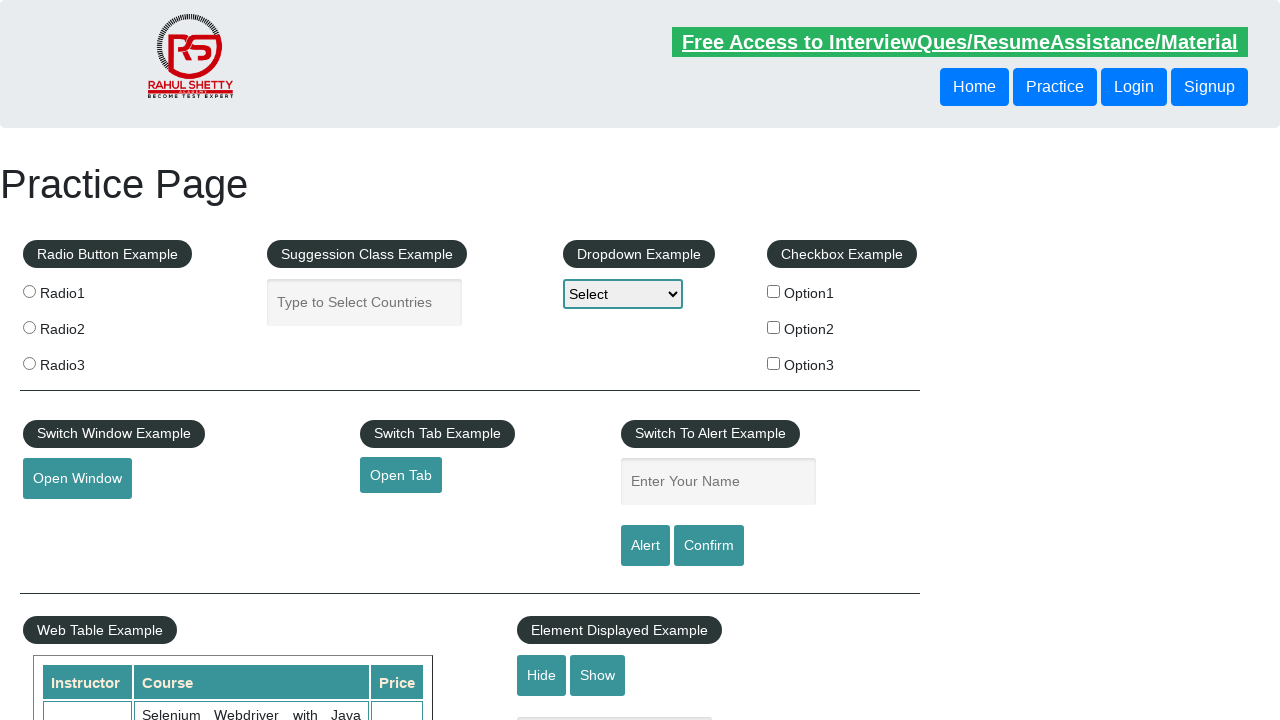

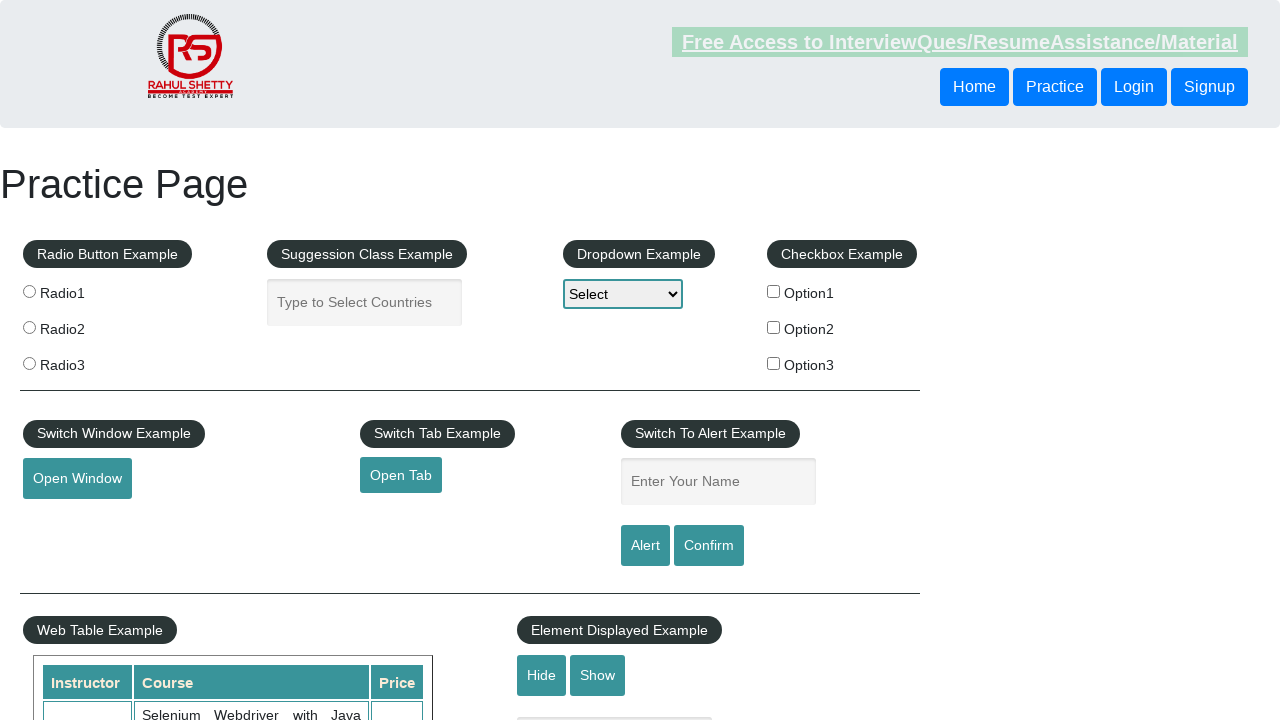